Tests the language switching functionality on the Zetreex website by clicking the English language option, verifying the navigation text shows "About Us", then switching to Russian and verifying the text changes to "О нас".

Starting URL: https://zetreex.com/

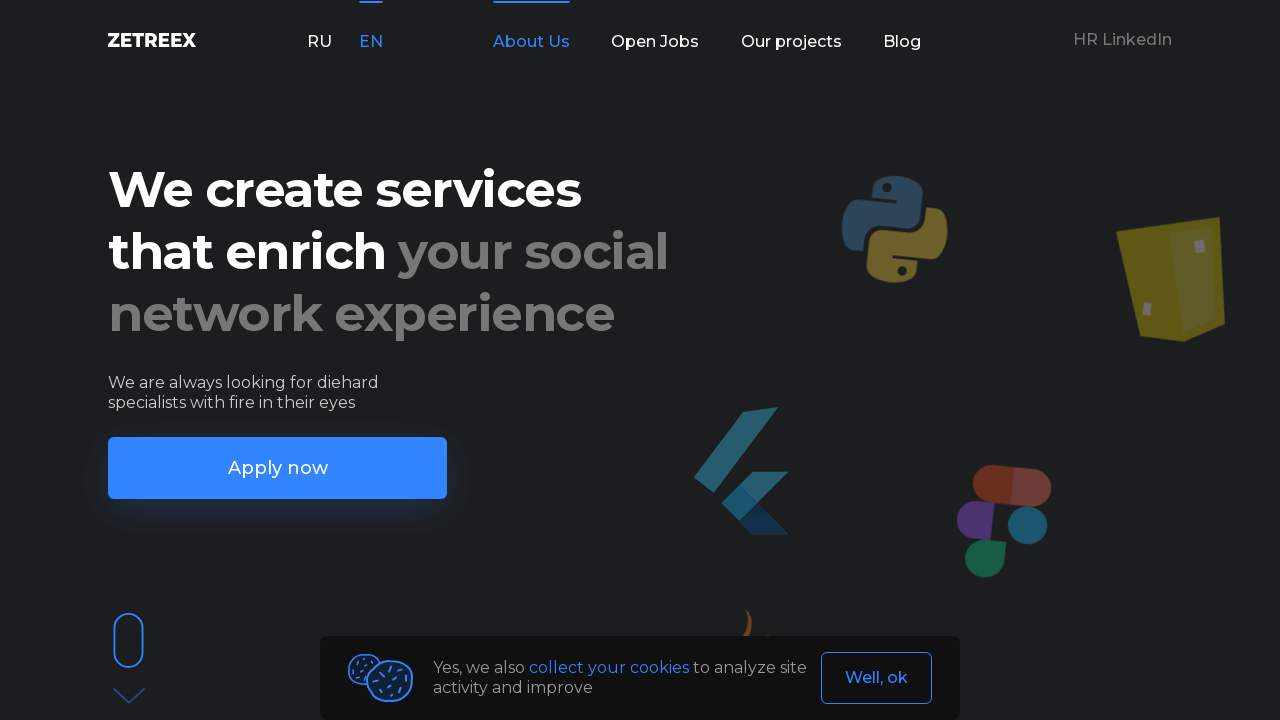

Clicked on English language selector at (371, 42) on xpath=//*[@id='app']/header/div/div/div[1]/div[2]/p
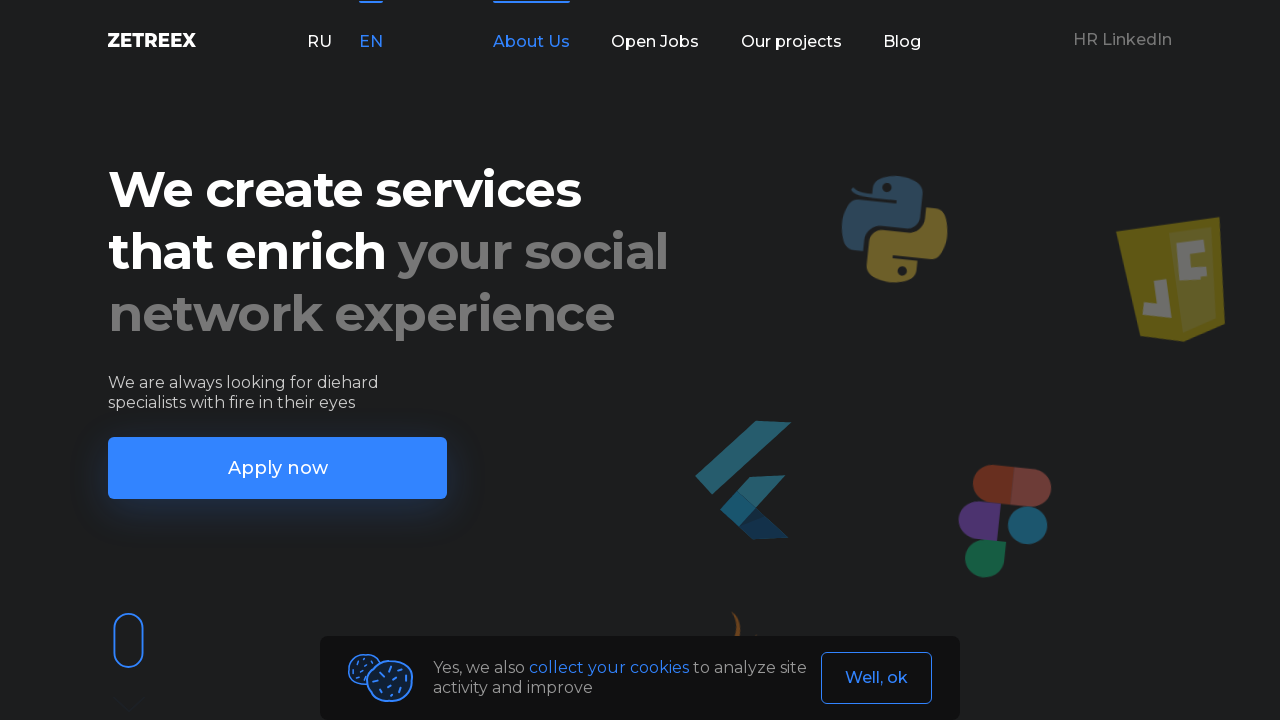

English navigation text element loaded
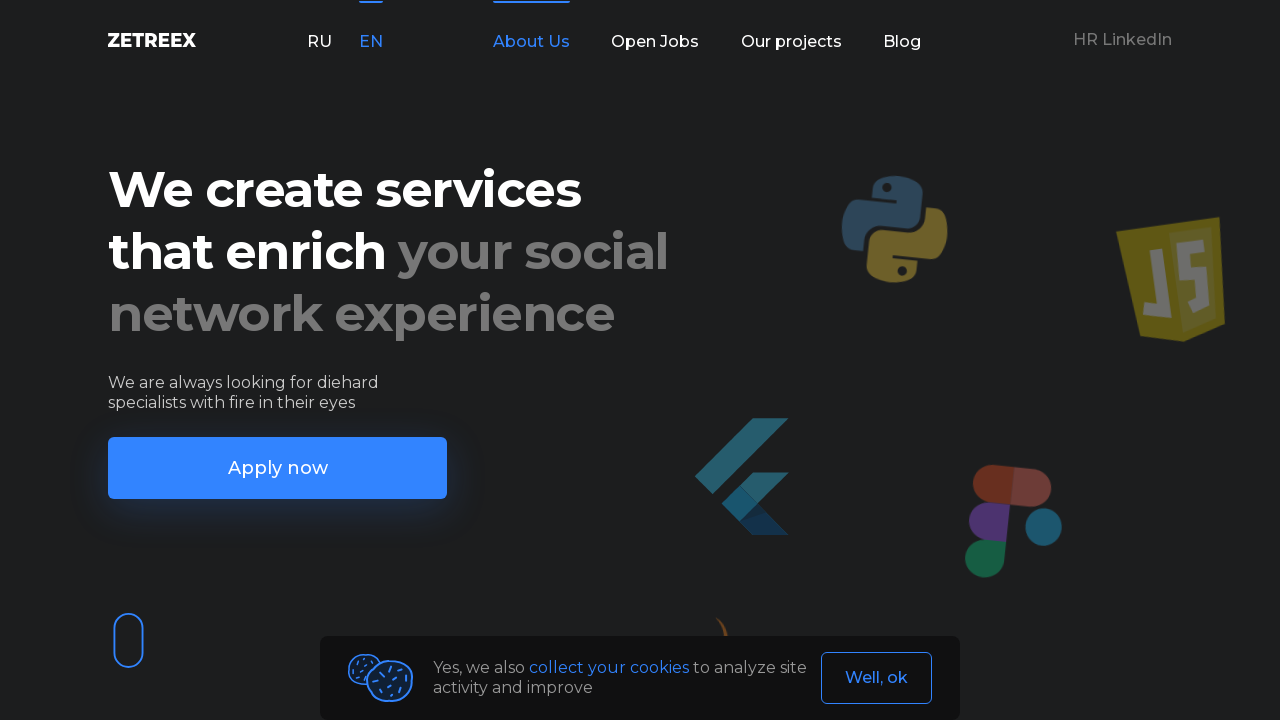

Verified navigation text displays 'About Us' in English
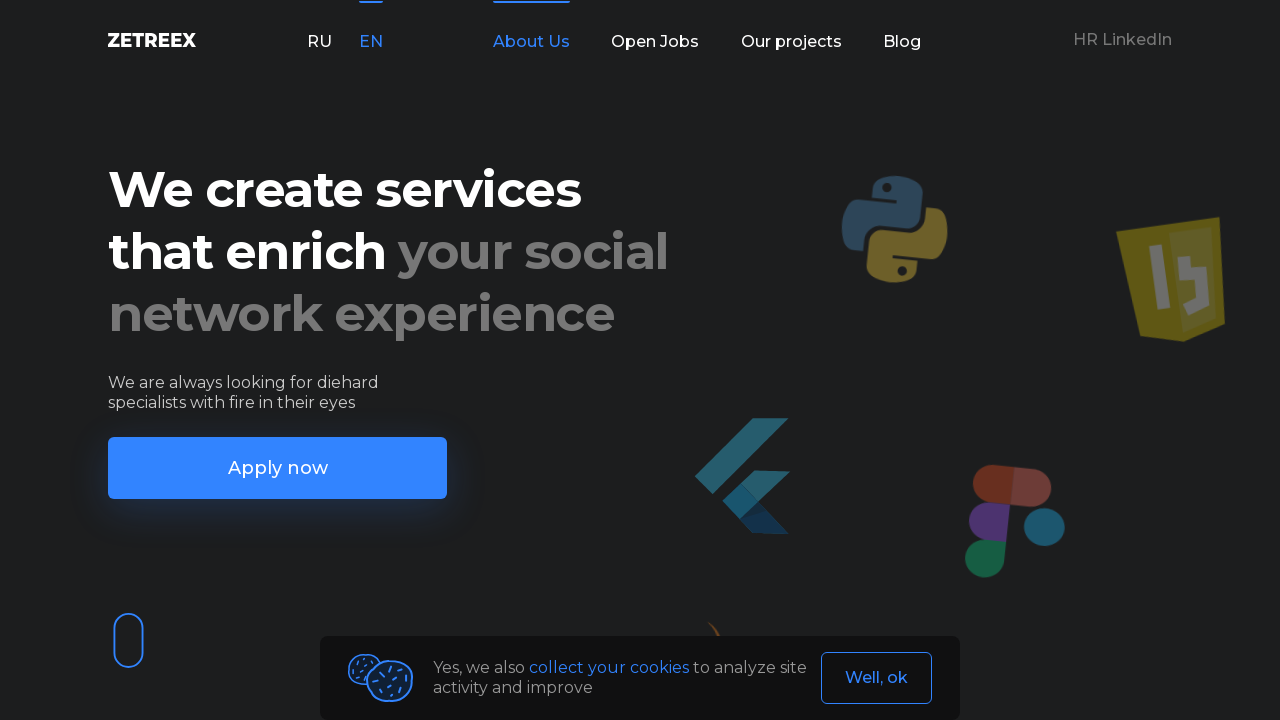

Clicked on Russian language selector at (319, 42) on xpath=//*[@id='app']/header/div/div/div[1]/div[1]/p
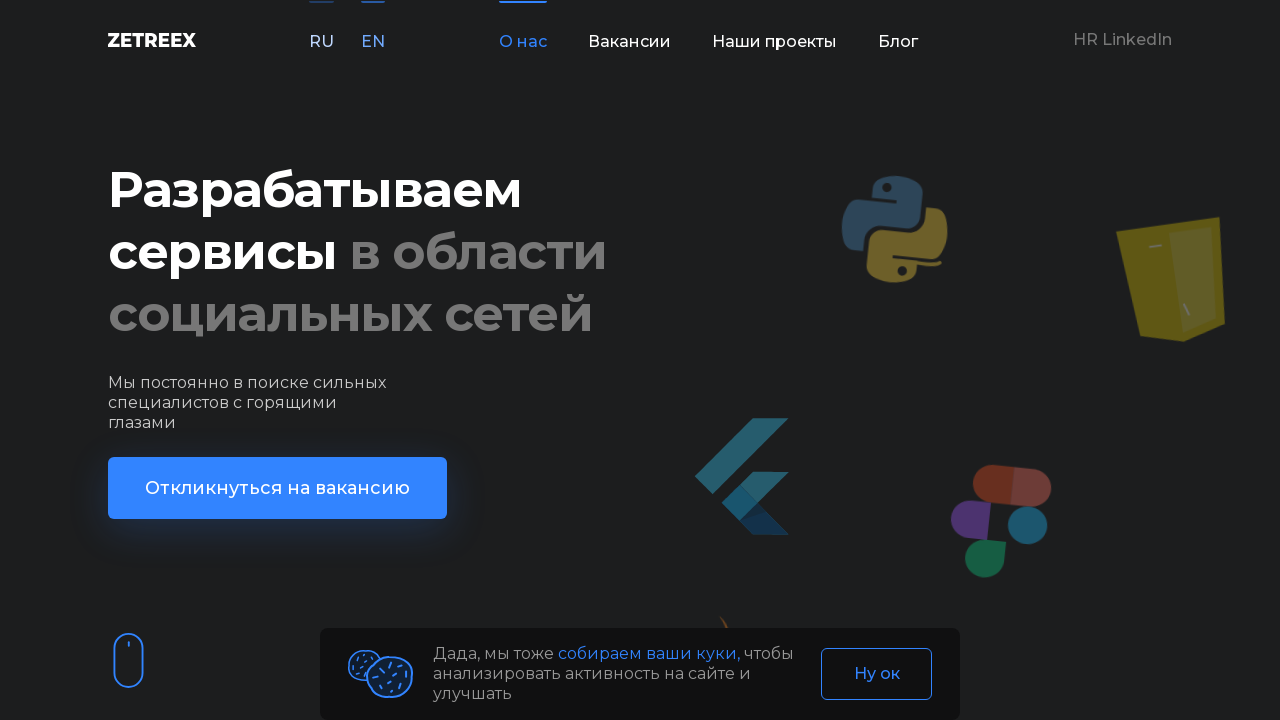

Waited 500ms for language change to take effect
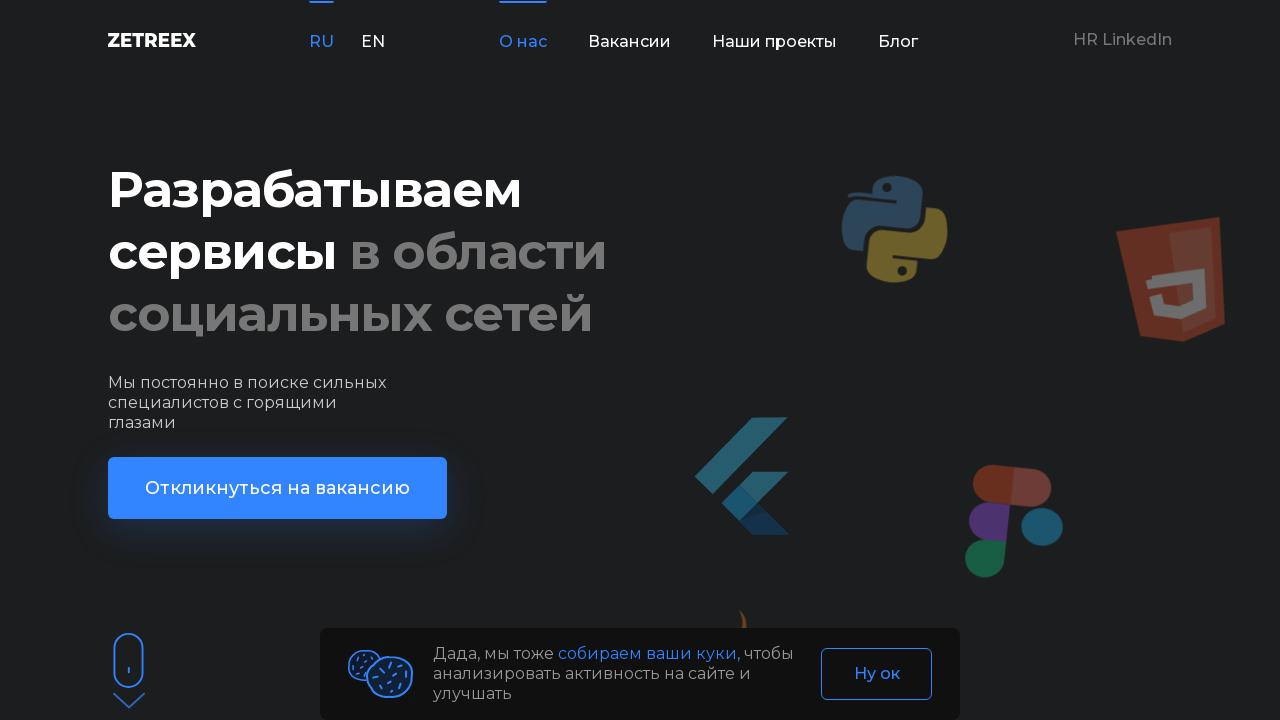

Verified navigation text changed to 'О нас' in Russian
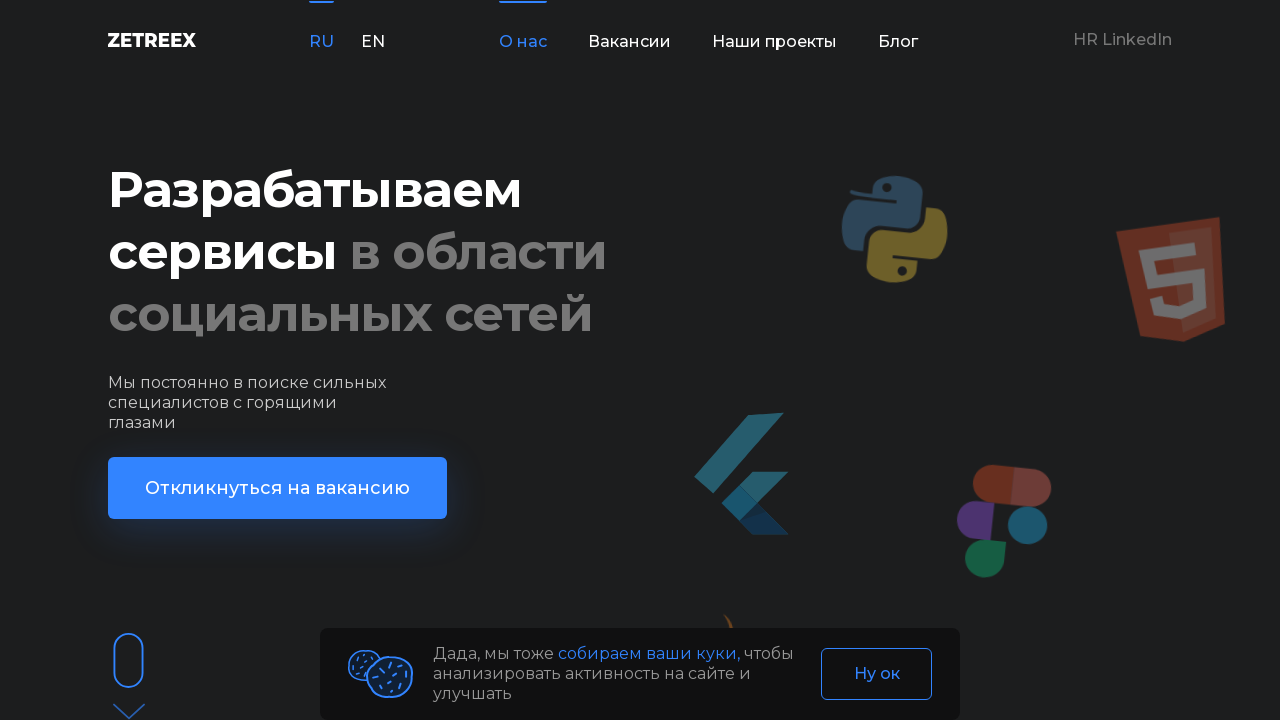

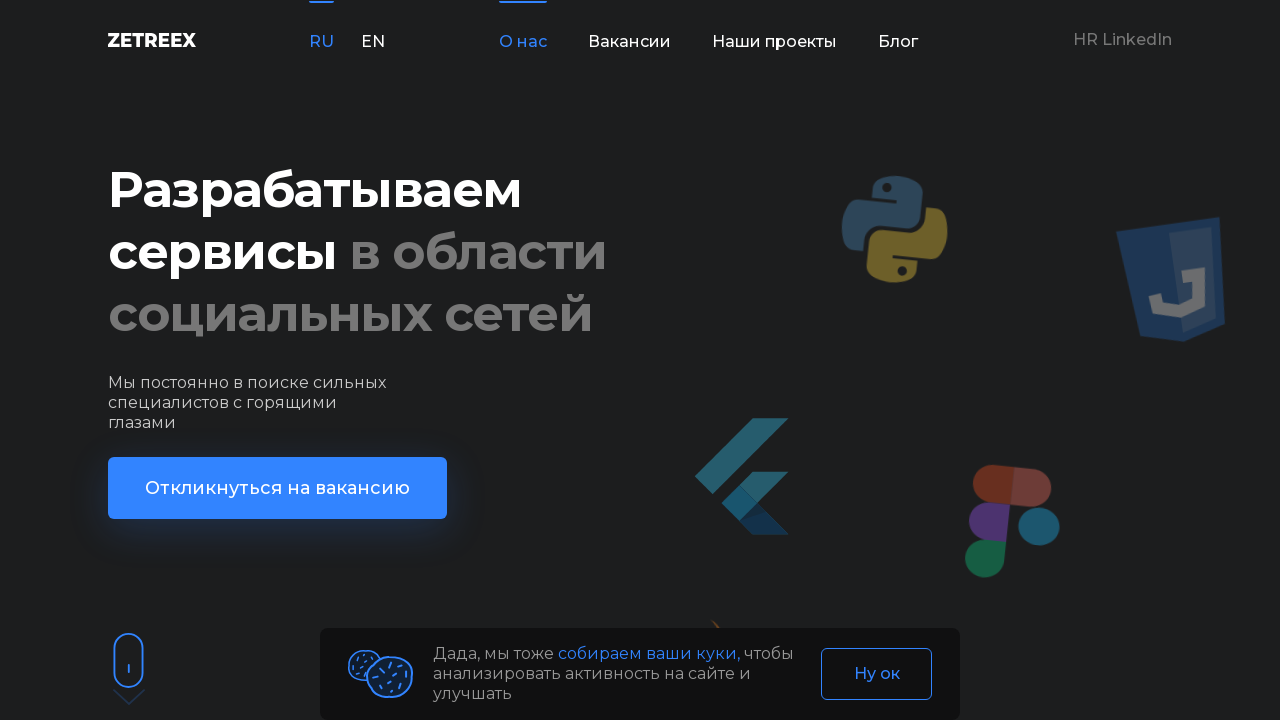